Tests marking all todo items as completed using the toggle-all checkbox

Starting URL: https://demo.playwright.dev/todomvc

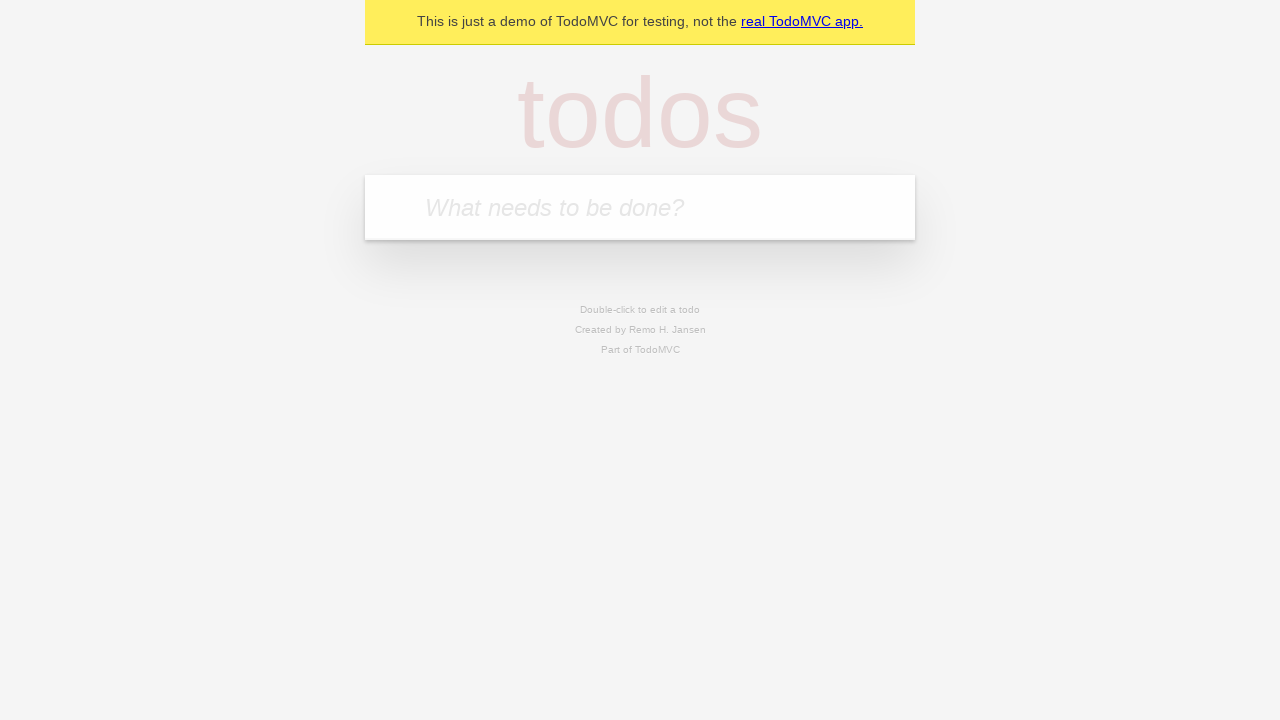

Filled new todo input with 'buy some cheese' on .new-todo
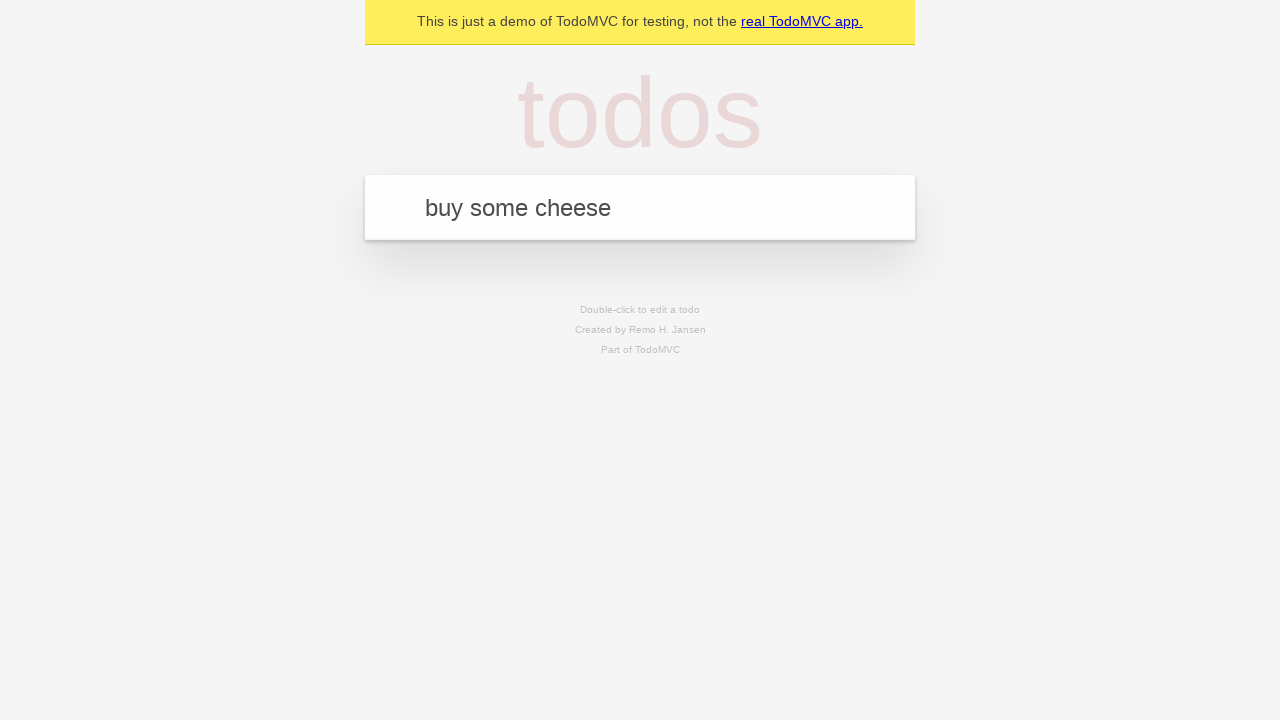

Pressed Enter to add 'buy some cheese' todo on .new-todo
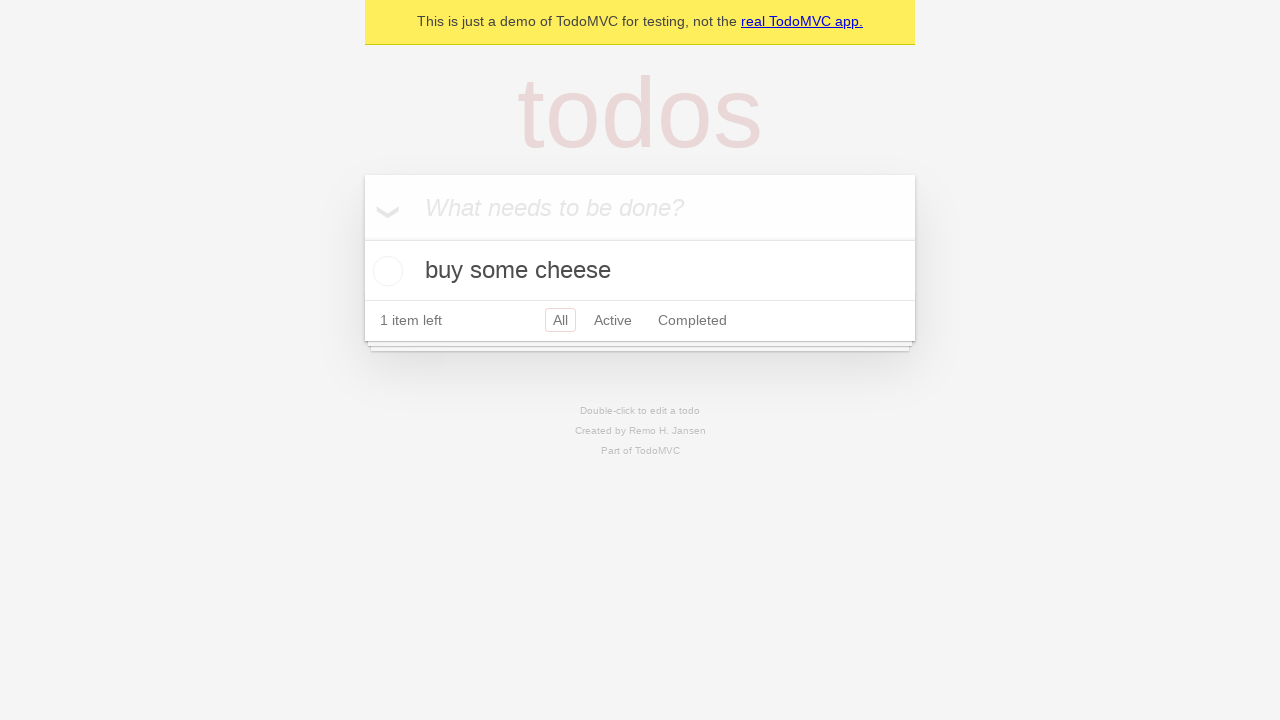

Filled new todo input with 'feed the cat' on .new-todo
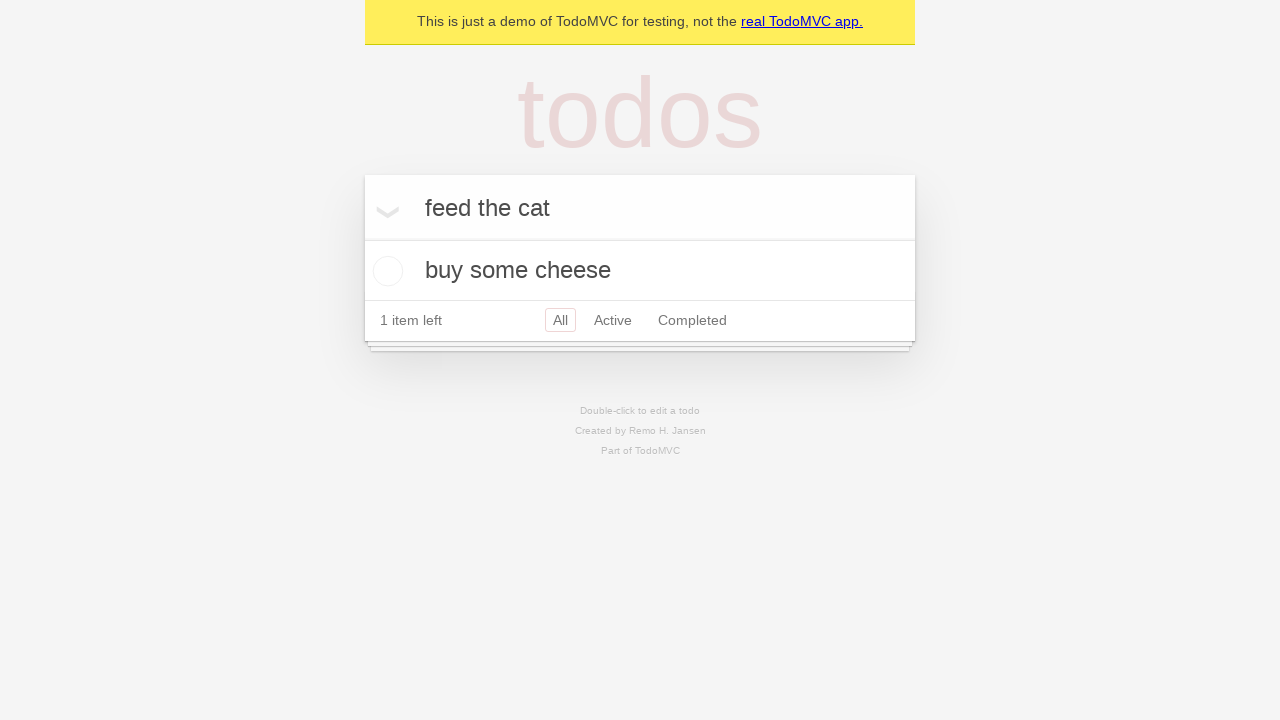

Pressed Enter to add 'feed the cat' todo on .new-todo
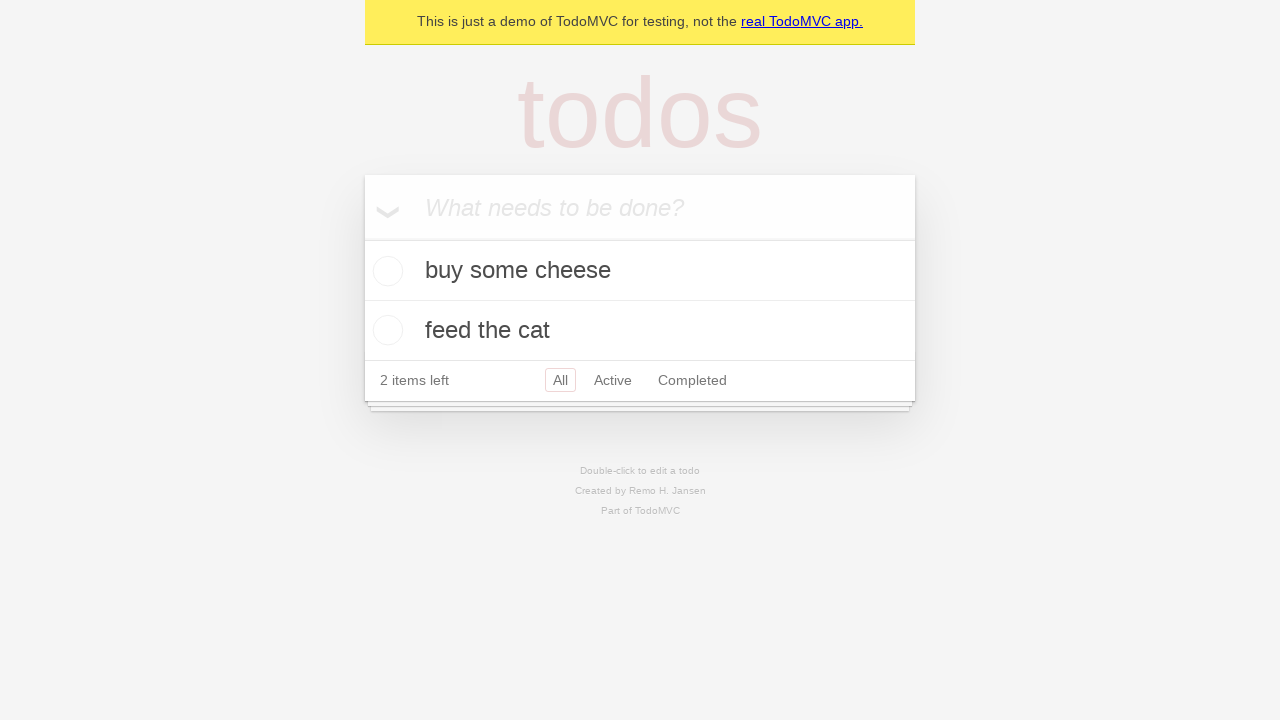

Filled new todo input with 'book a doctors appointment' on .new-todo
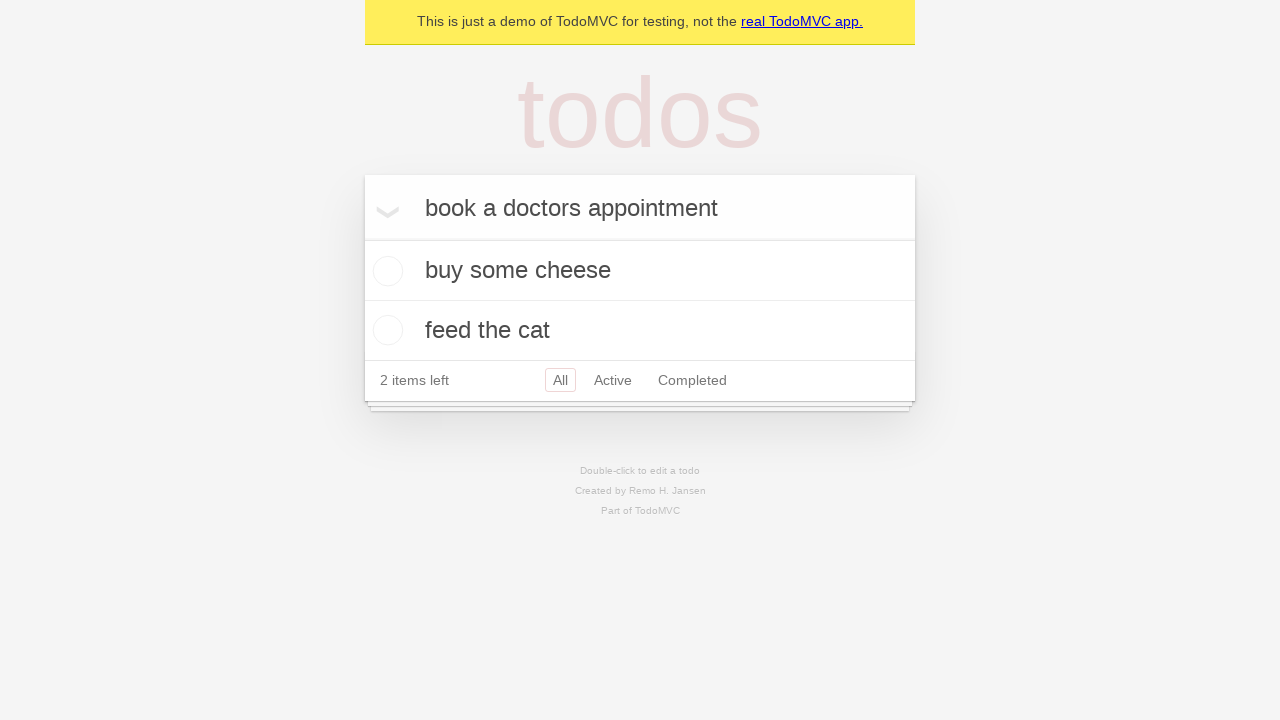

Pressed Enter to add 'book a doctors appointment' todo on .new-todo
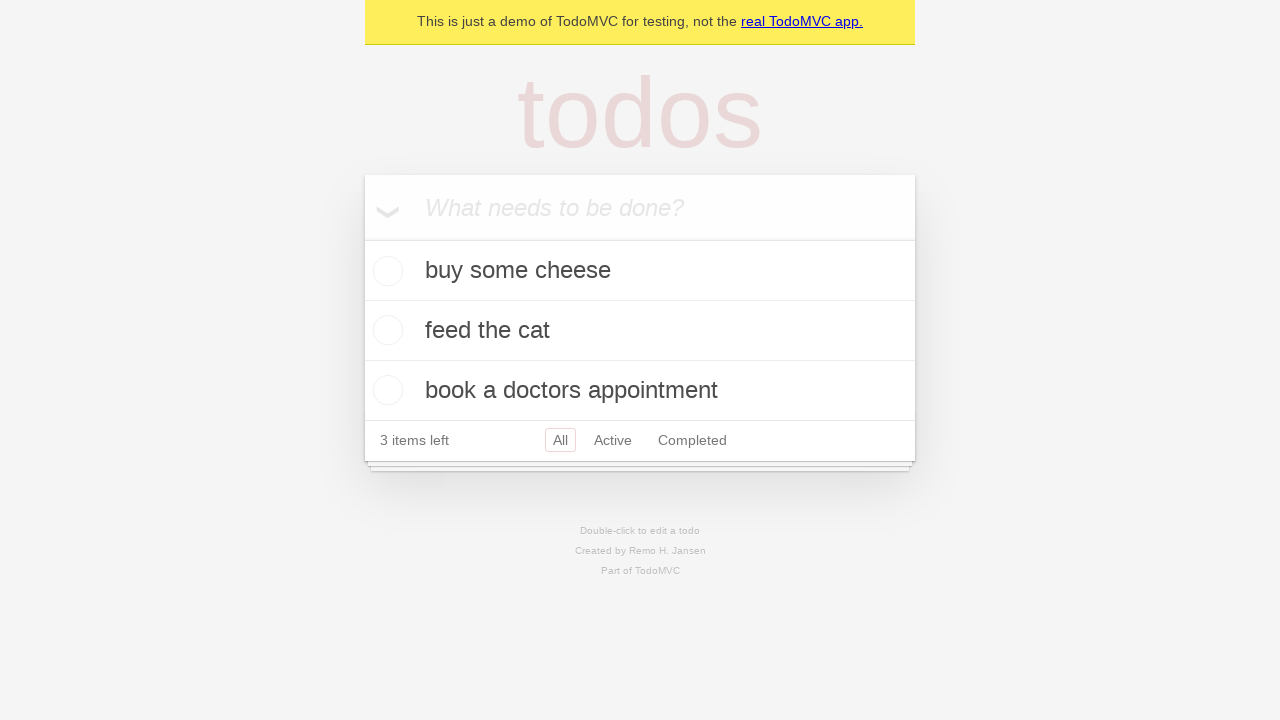

Clicked toggle-all checkbox to mark all todos as completed at (362, 238) on .toggle-all
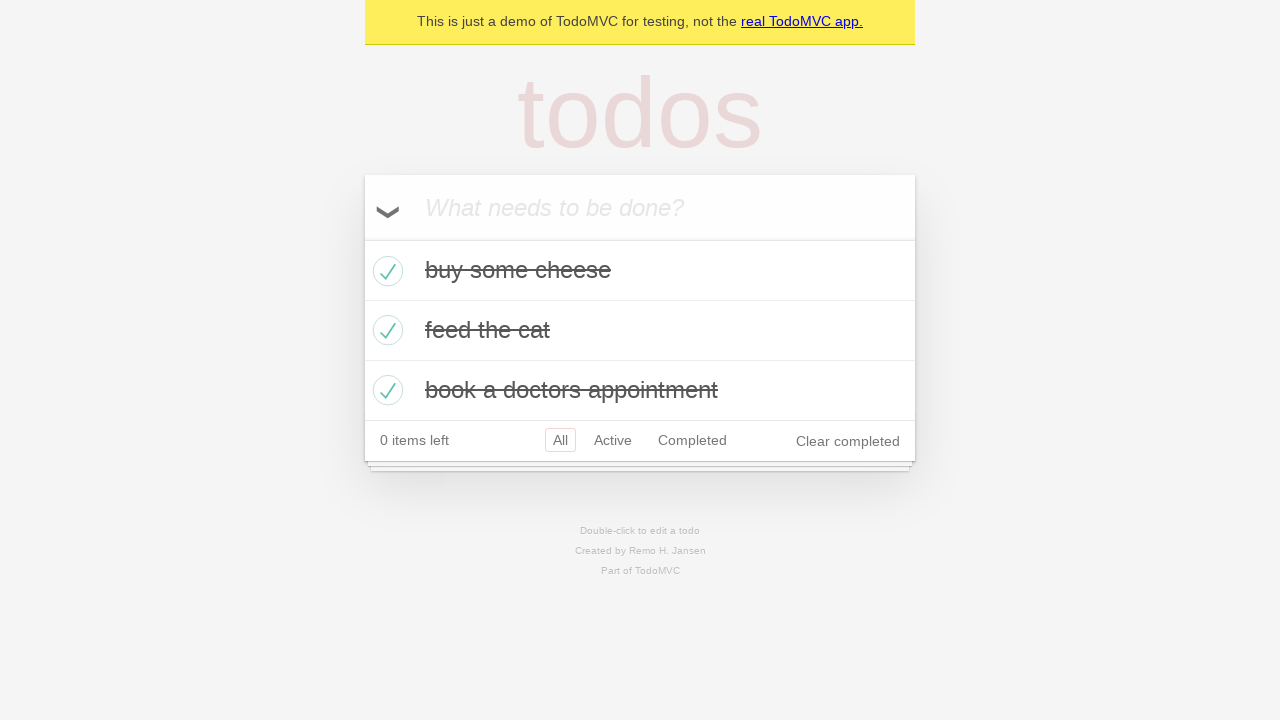

Verified all todo items are marked as completed
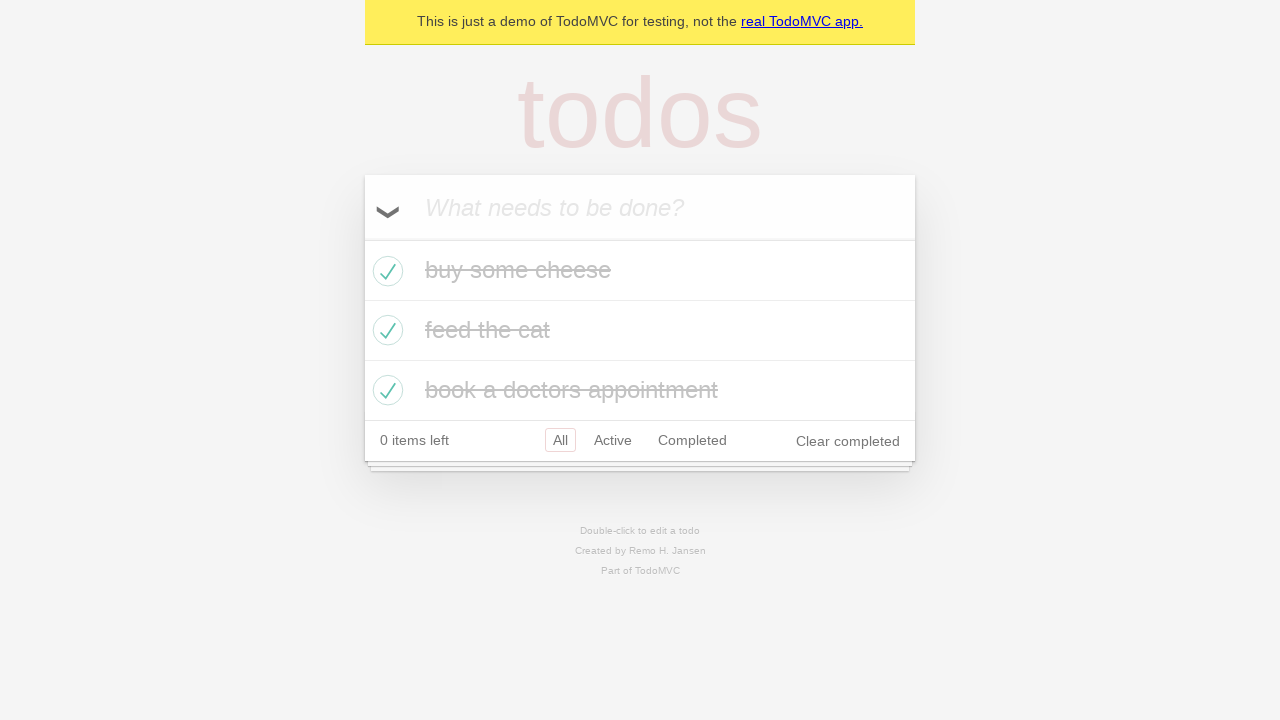

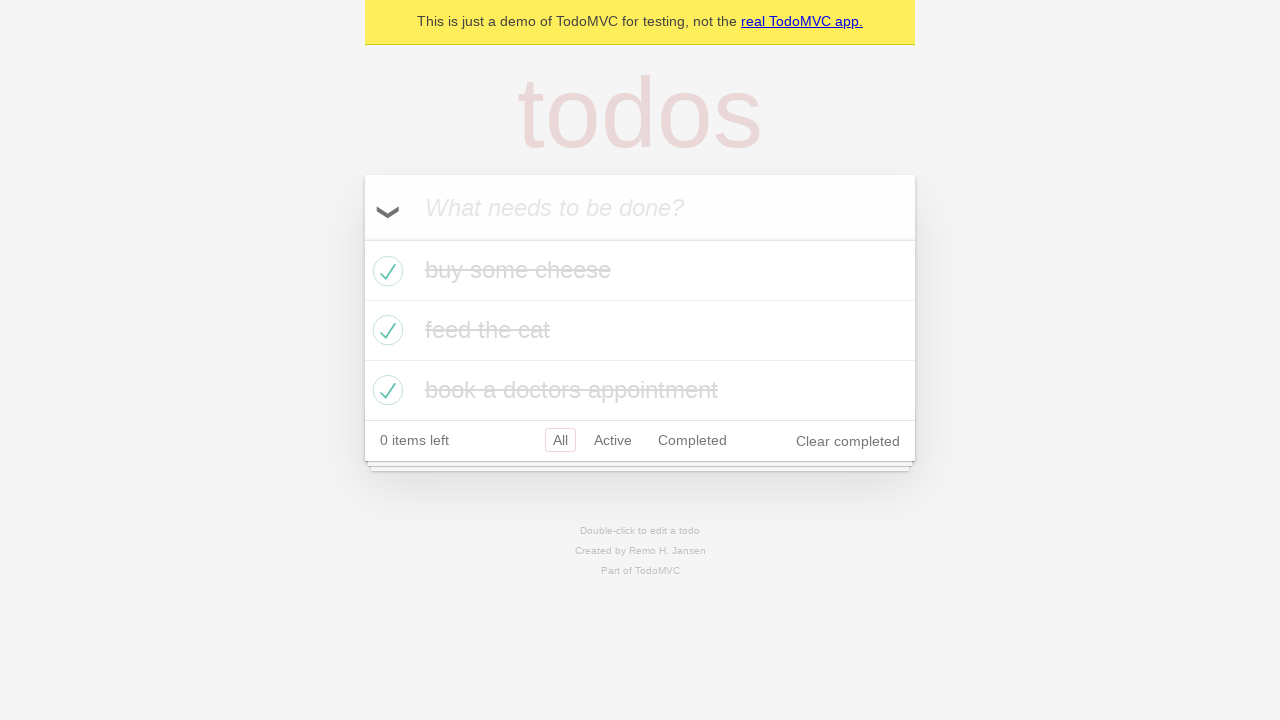